Navigates to OrangeHRM demo site and clicks on the OrangeHRM, Inc link

Starting URL: https://opensource-demo.orangehrmlive.com/web/index.php/auth/login

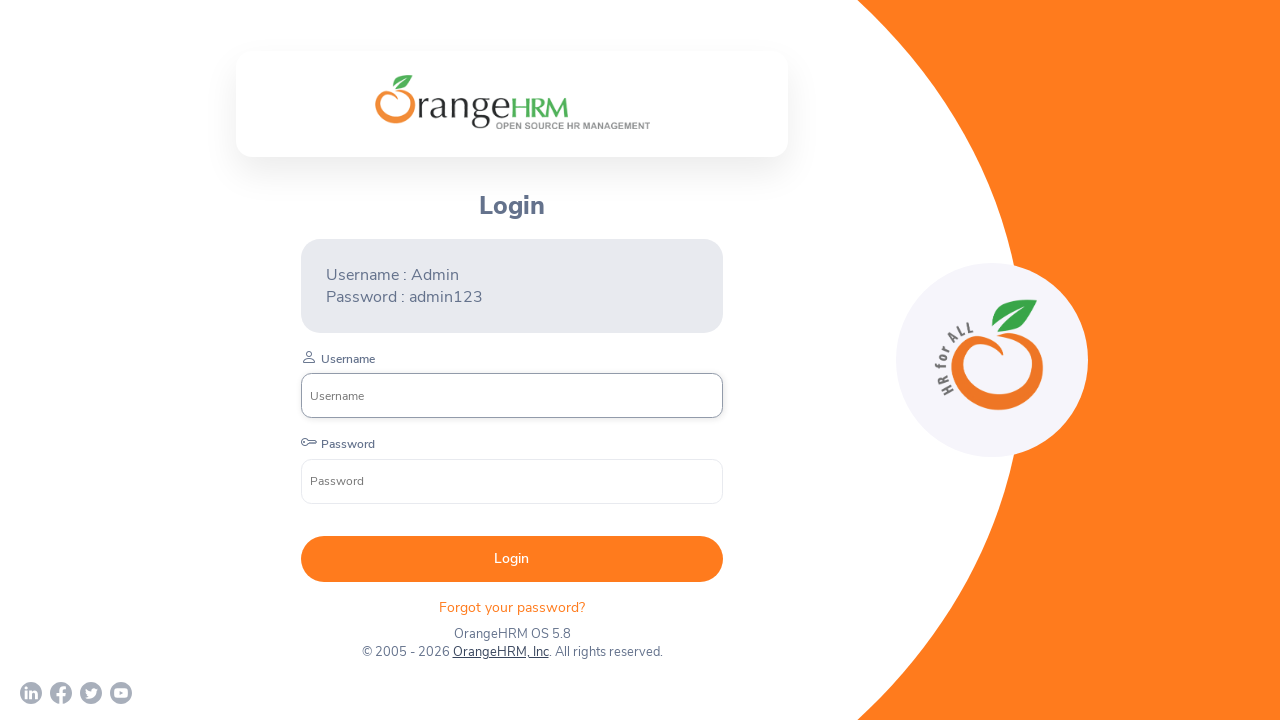

Navigated to OrangeHRM demo login page
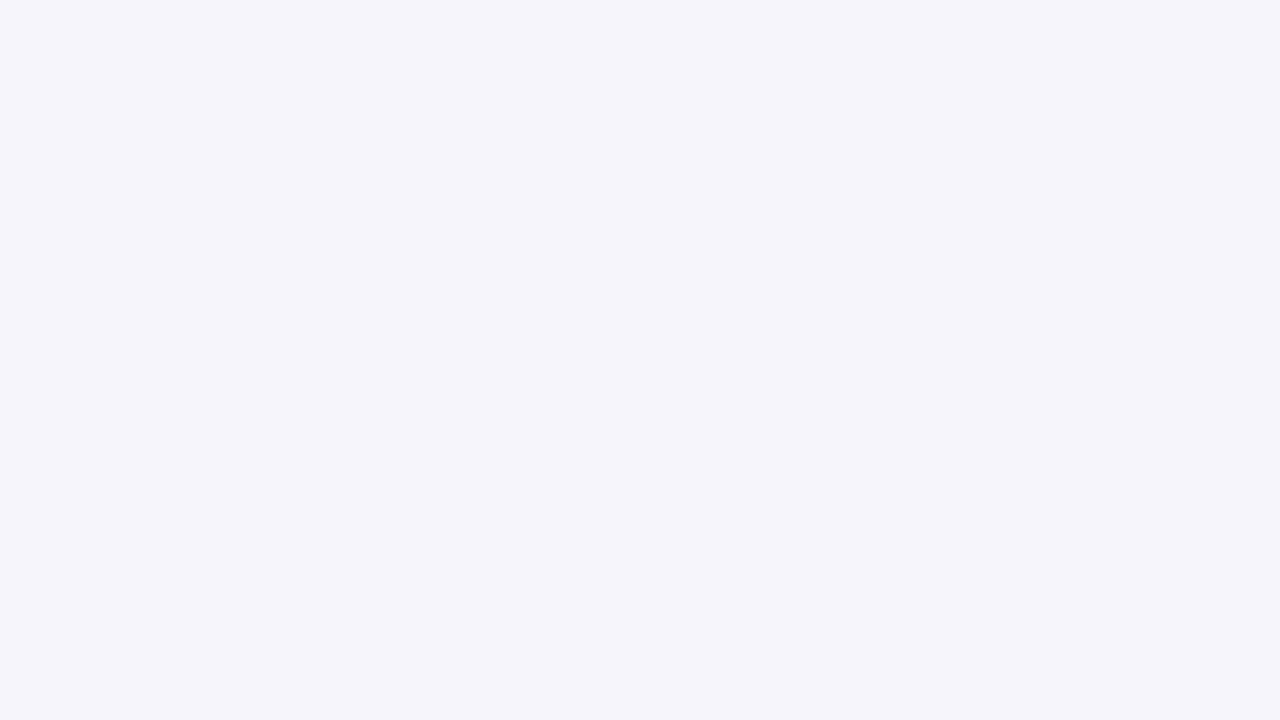

Clicked on the OrangeHRM, Inc link at (500, 652) on xpath=//a[.='OrangeHRM, Inc']
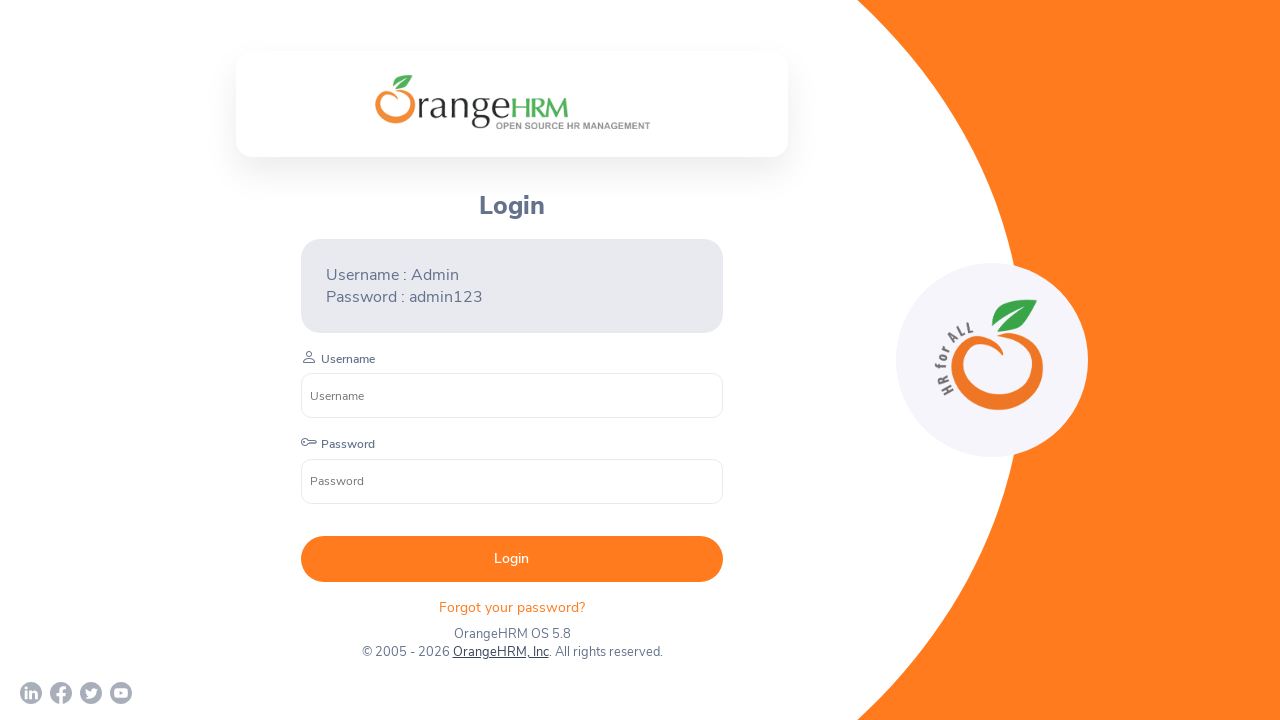

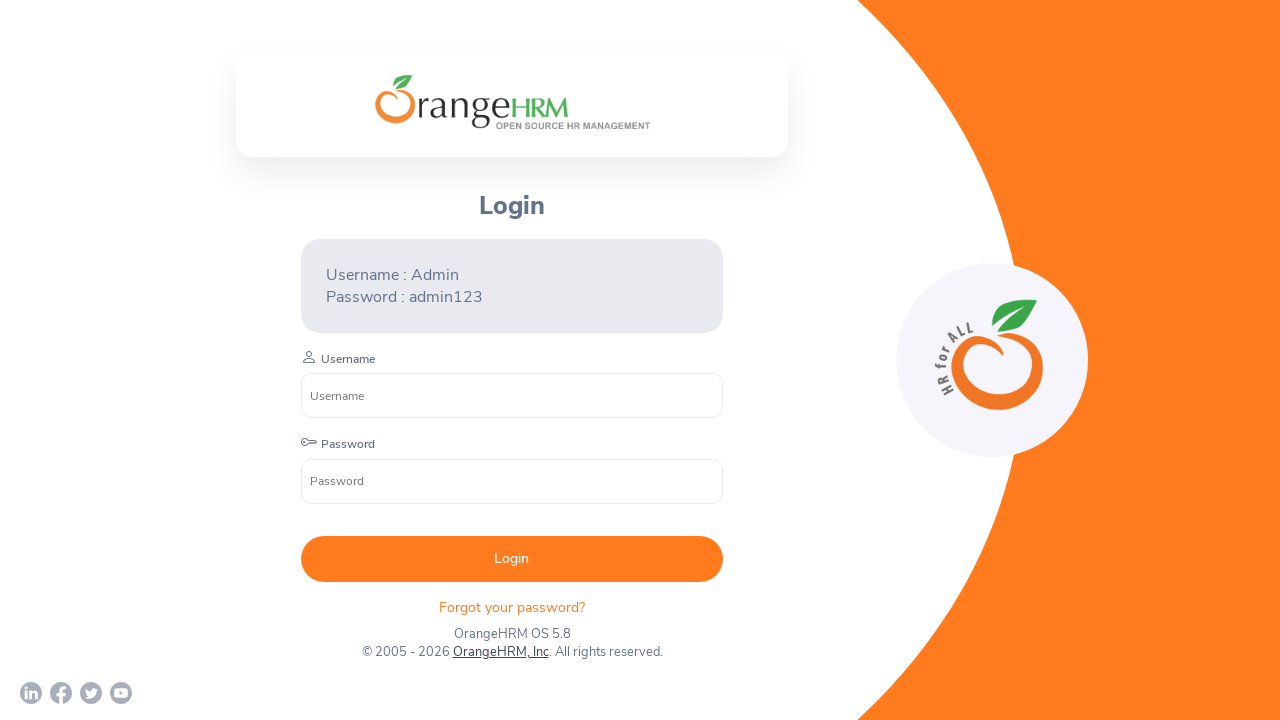